Tests navigation to the "Технології" (Technology) news section on ukr.net and verifies the navigation element is present

Starting URL: https://www.ukr.net/

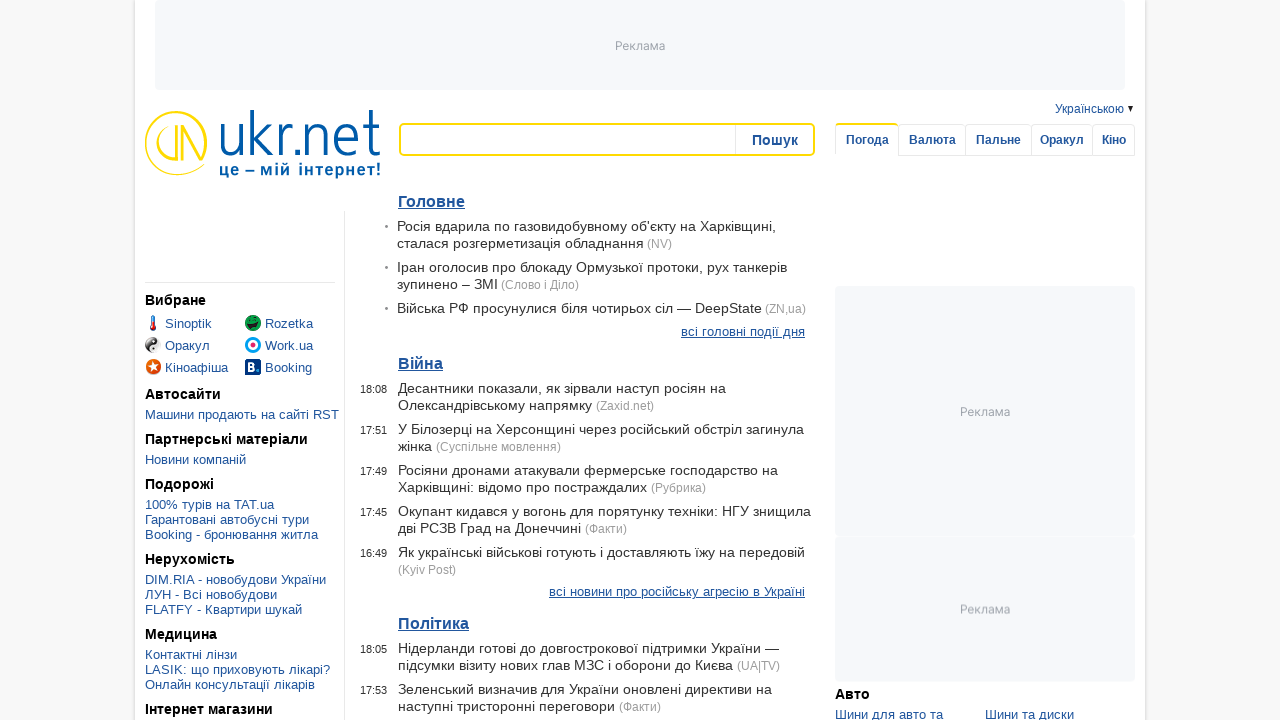

Clicked on 'Технології' (Technology) news section link at (440, 360) on text=Технології
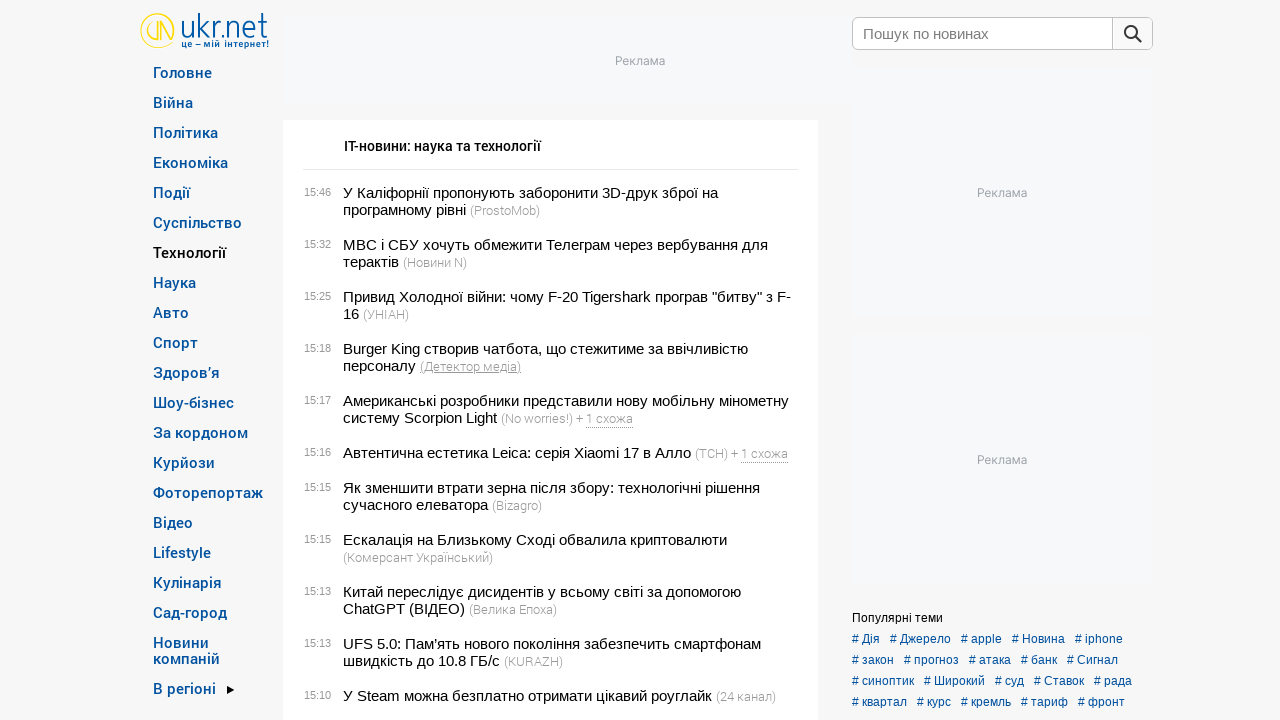

Navigation element for Технології section is present and loaded
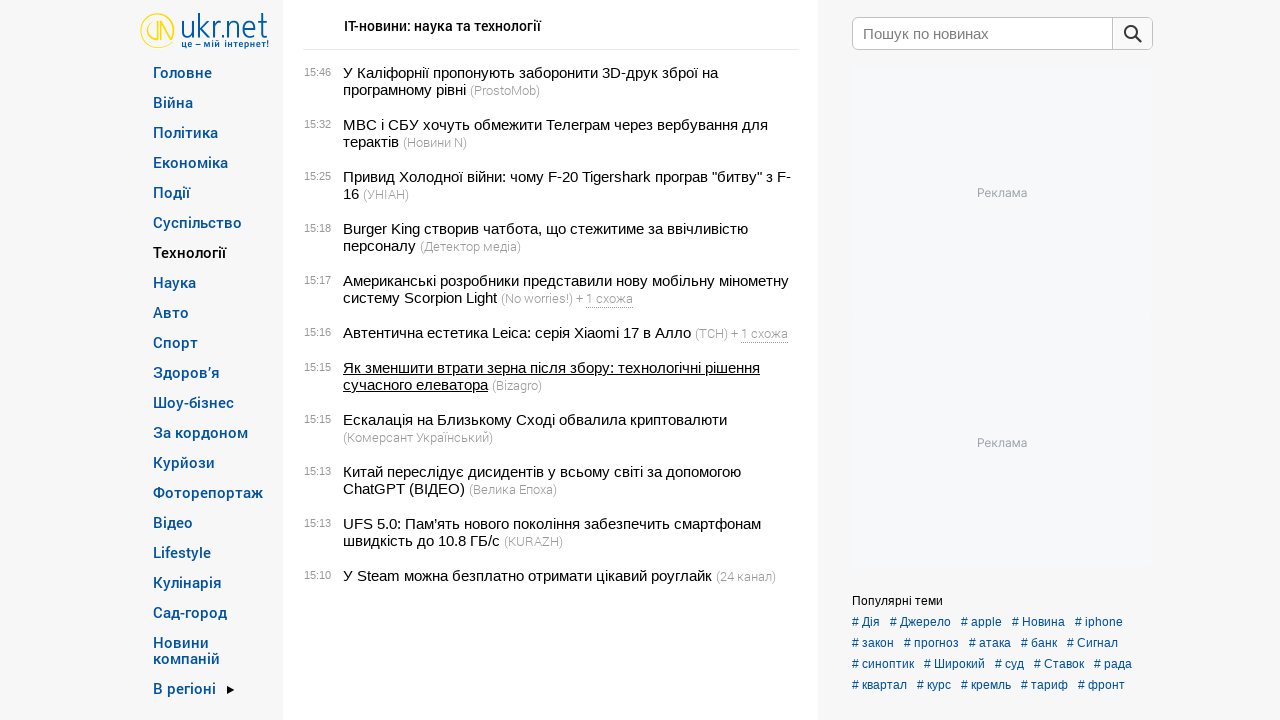

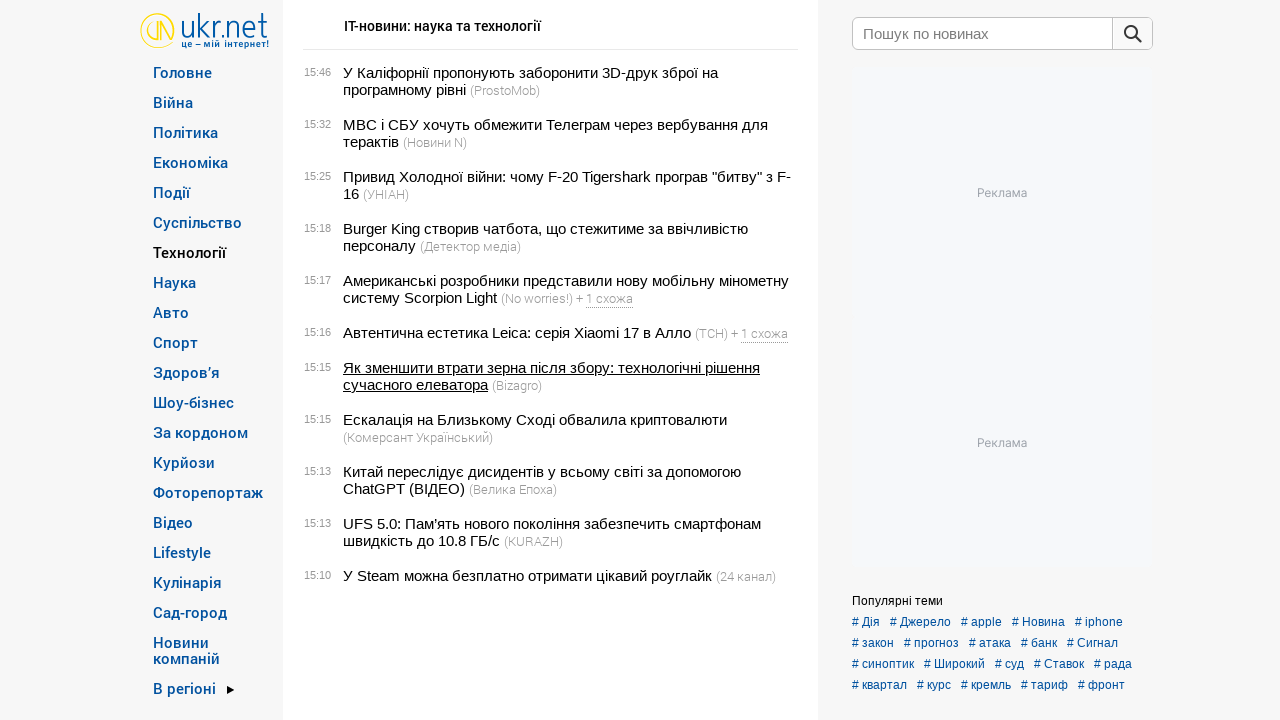